Tests filling the last name field on the automation practice form

Starting URL: https://demoqa.com/automation-practice-form

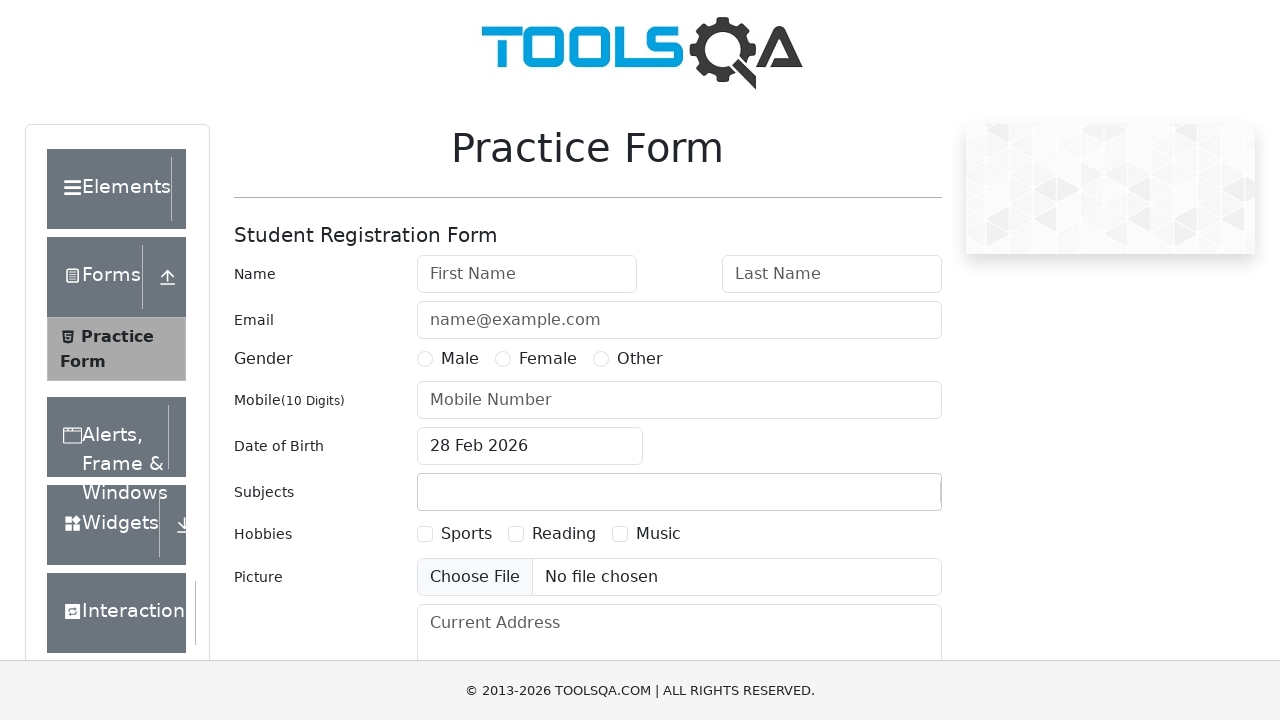

Filled last name field with 'lName' on automation practice form on input#lastName
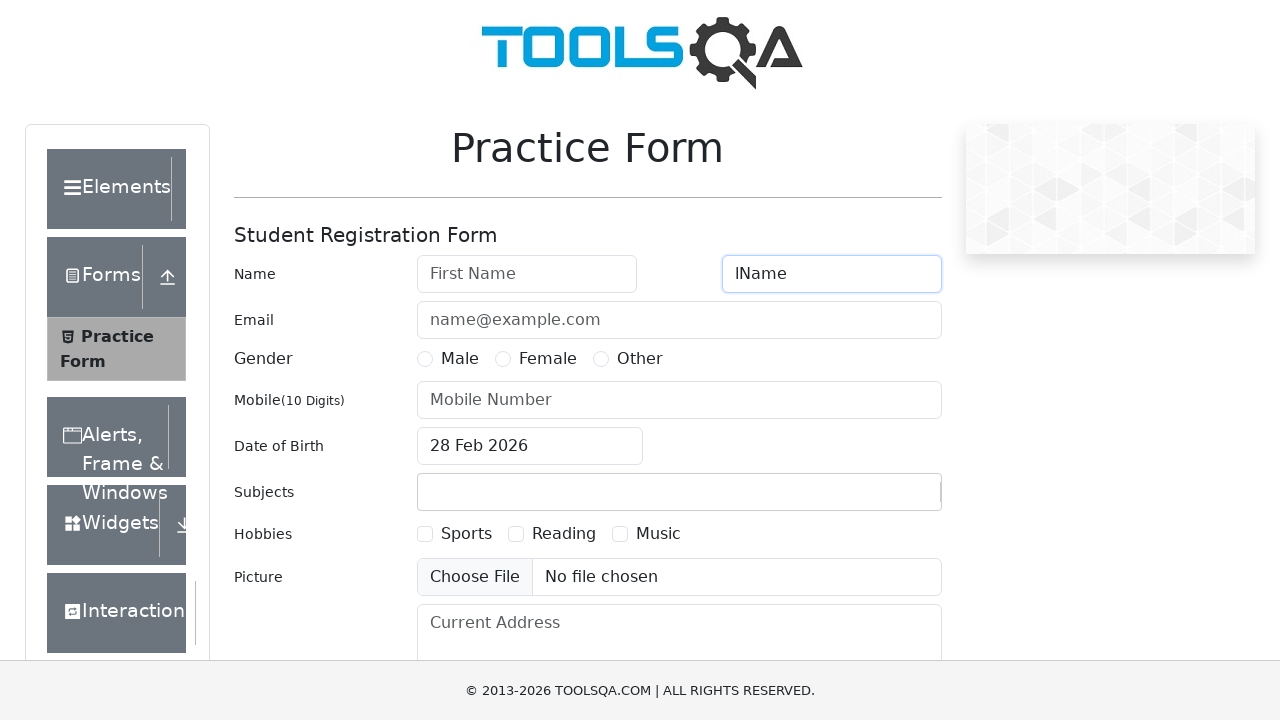

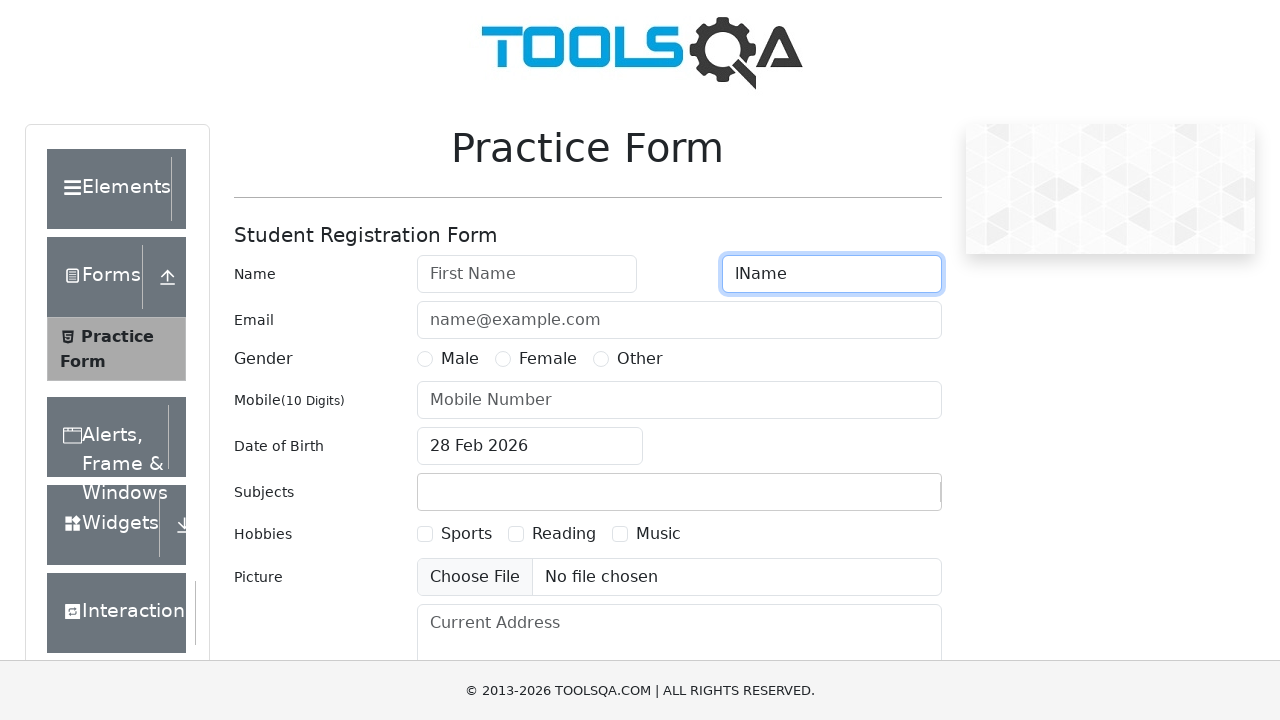